Tests form manipulation by clearing and filling name and message fields, then submitting the form

Starting URL: https://www.ultimateqa.com/filling-out-forms/

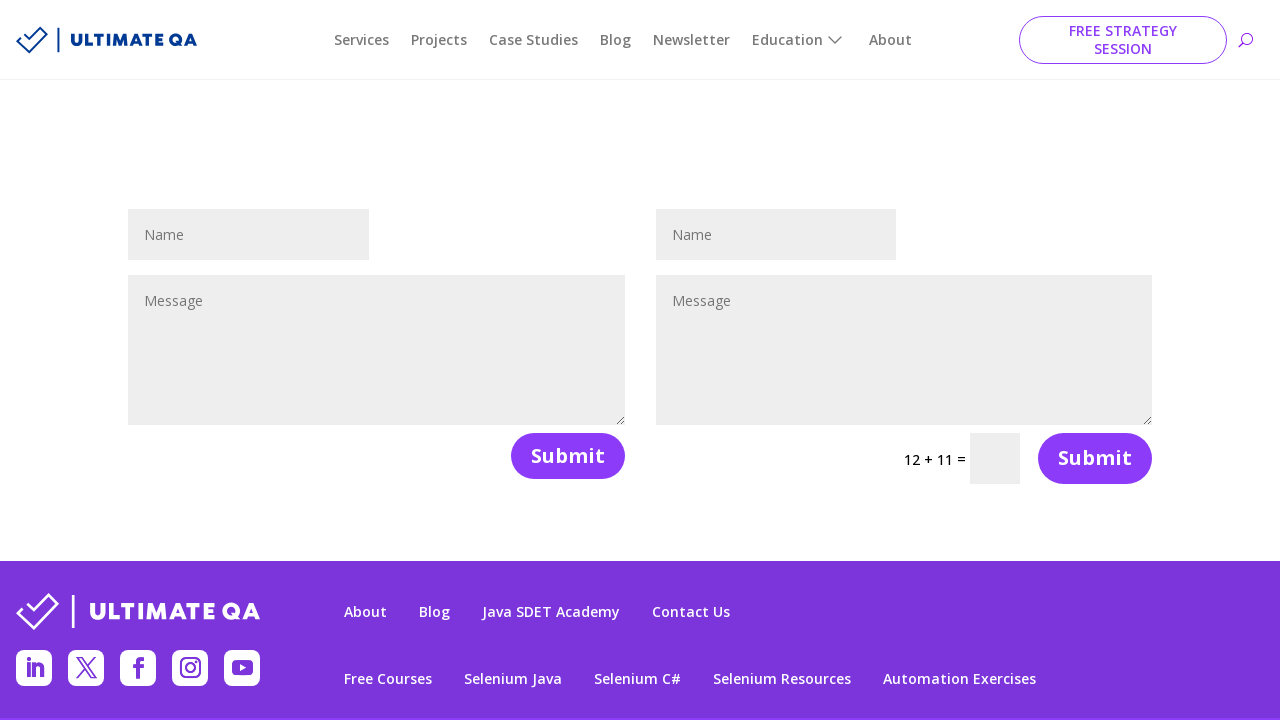

Navigated to form filling test page
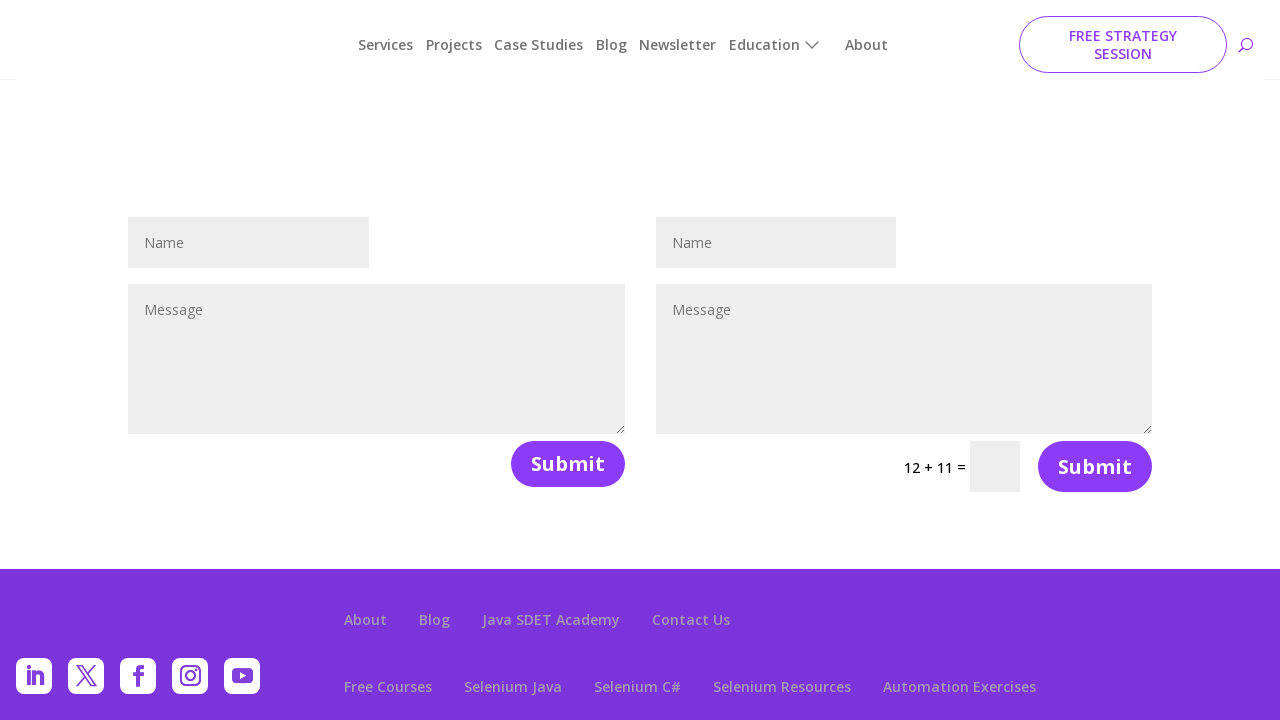

Cleared name field on #et_pb_contact_name_1
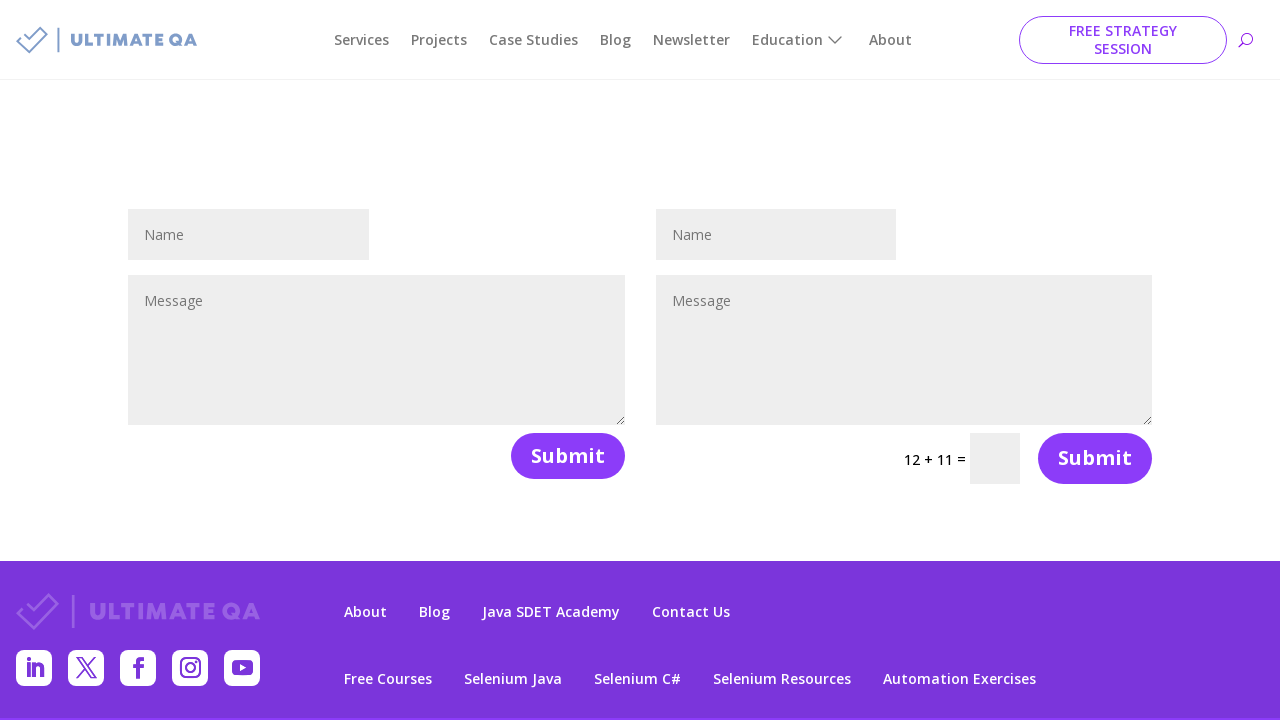

Filled name field with 'test' on #et_pb_contact_name_1
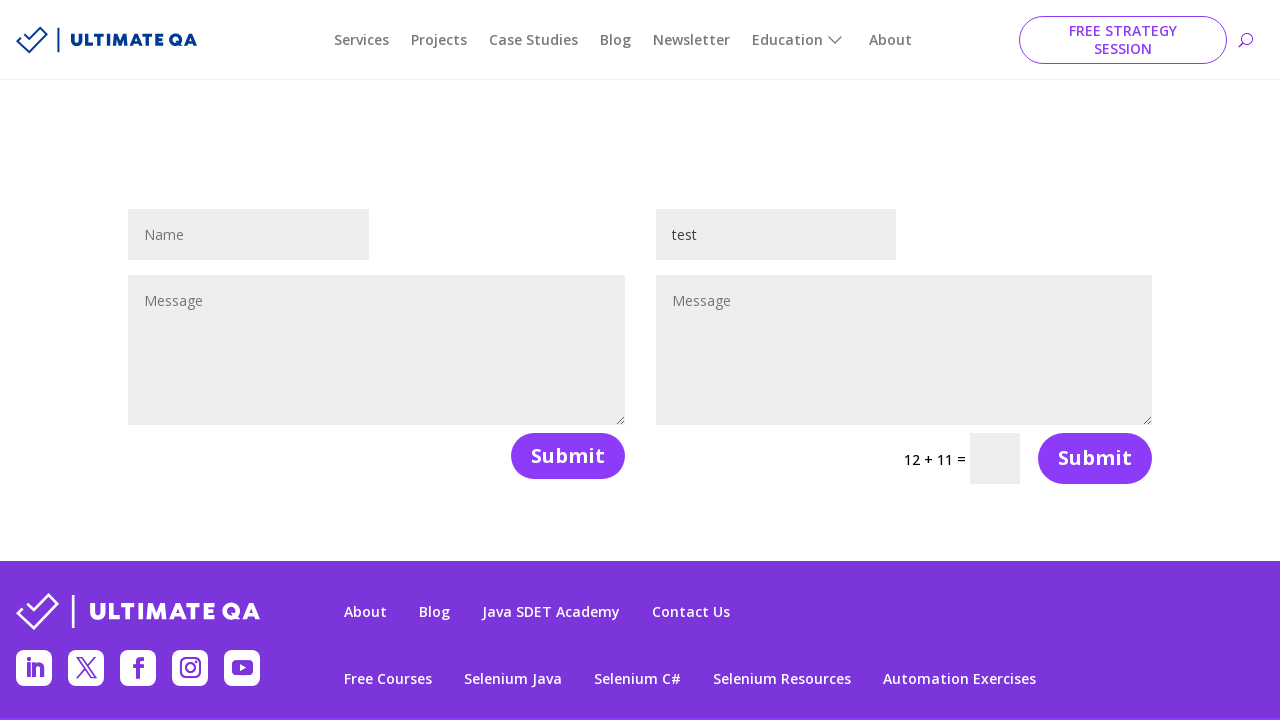

Cleared message field on #et_pb_contact_message_1
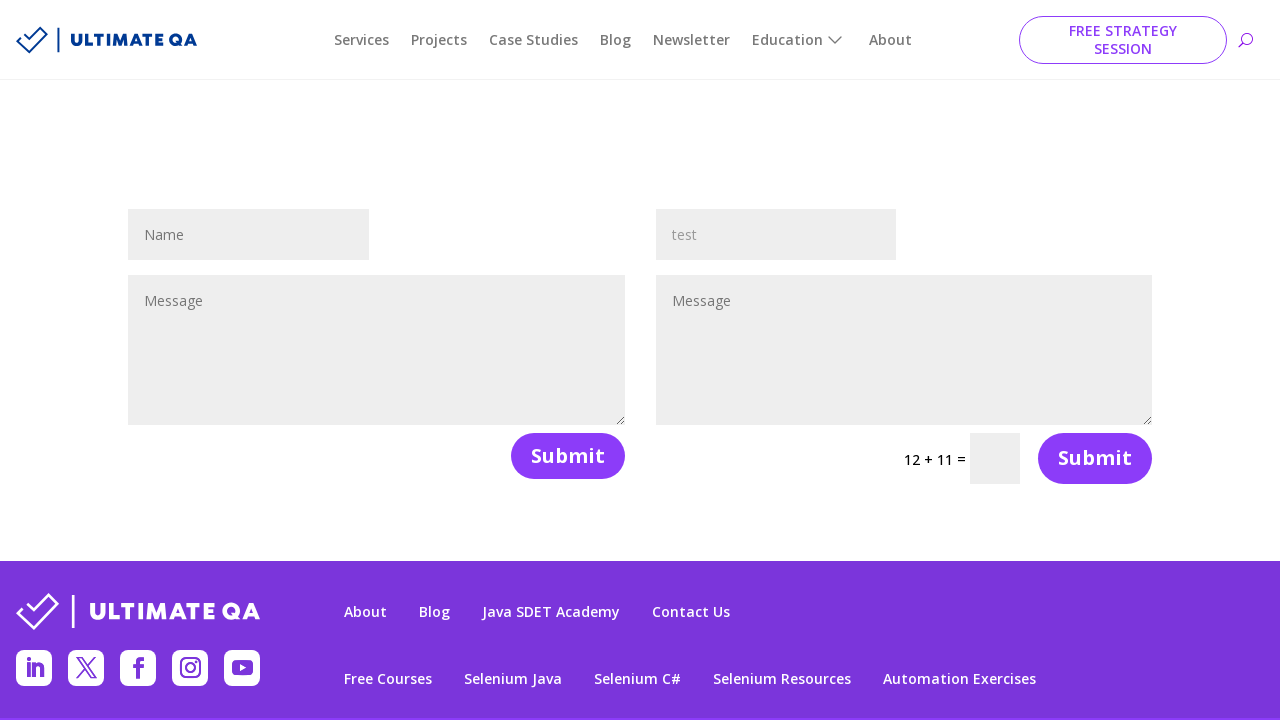

Filled message field with 'testing' on #et_pb_contact_message_1
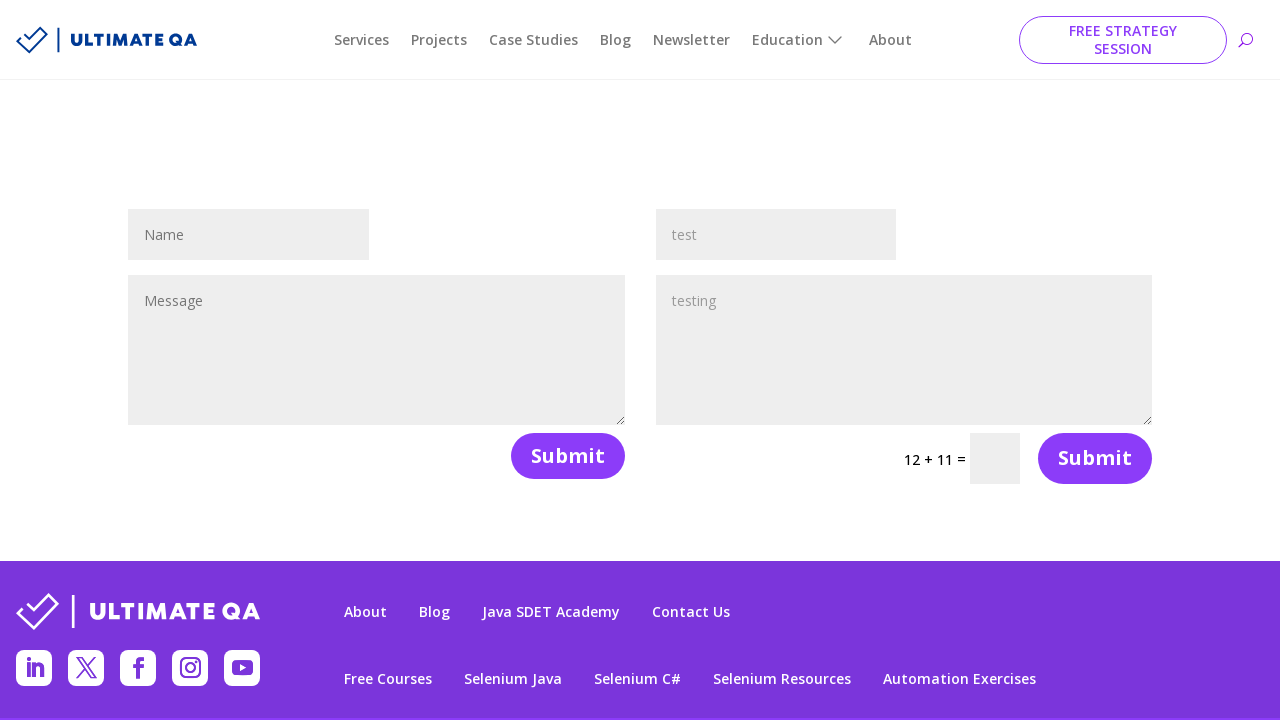

Clicked submit button to submit form at (559, 456) on .et_contact_bottom_container >> nth=0
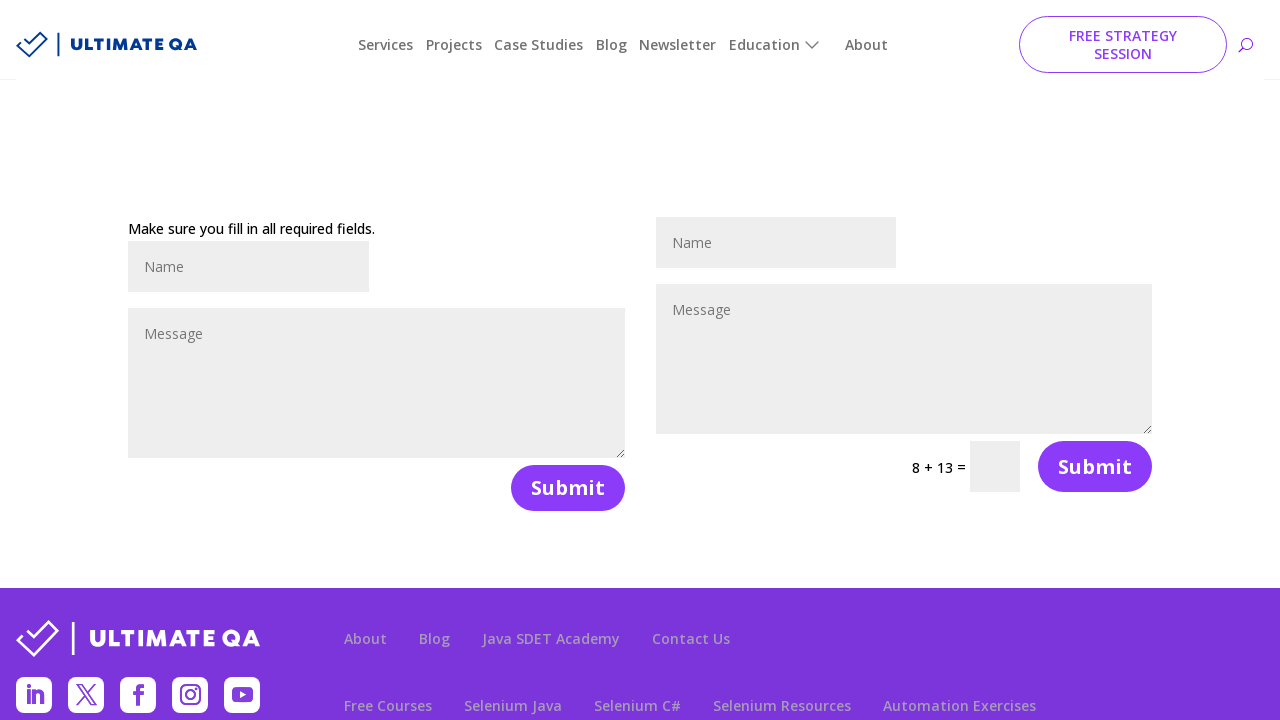

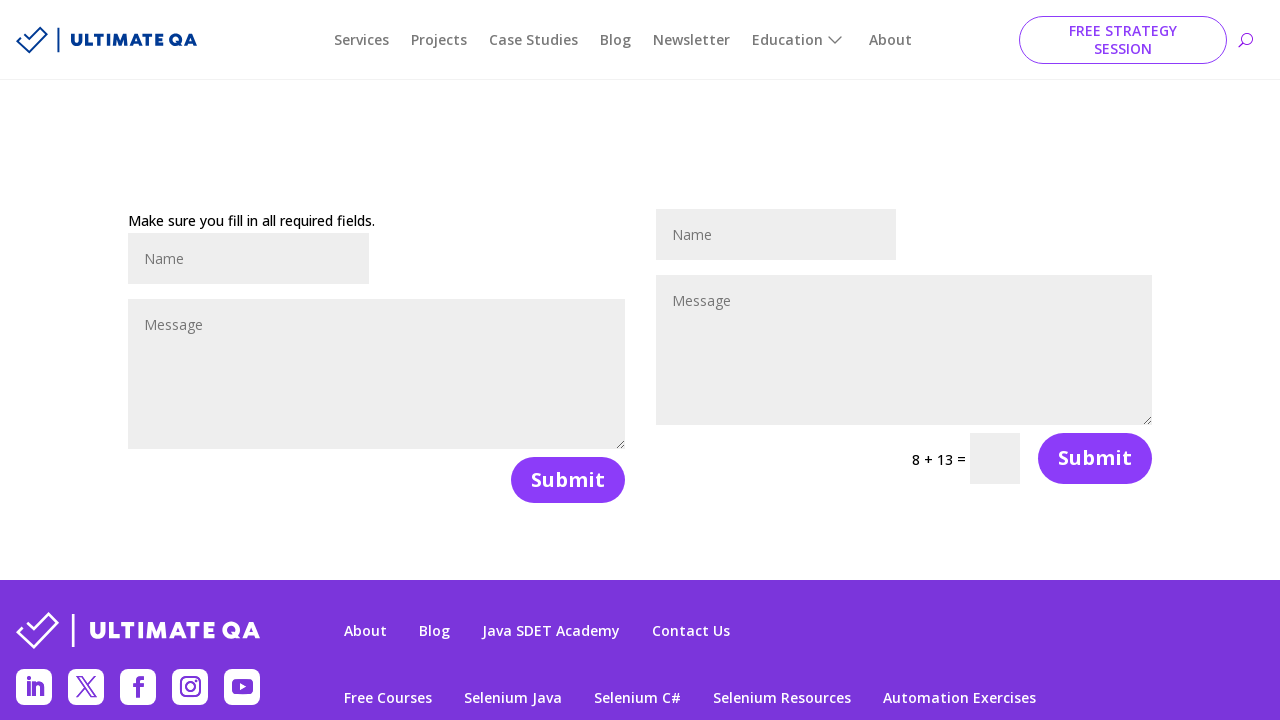